Navigates to the WebdriverIO homepage and retrieves the page title to verify it loaded correctly

Starting URL: https://webdriver.io

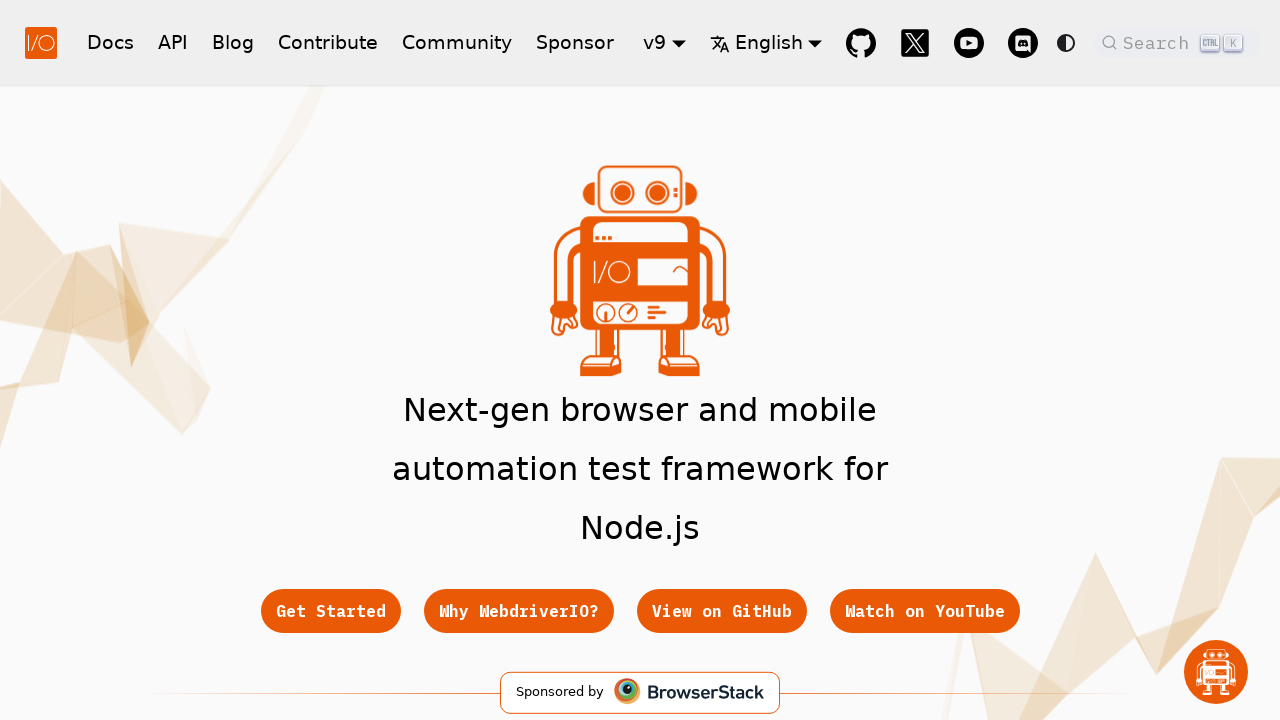

Waited for page to reach domcontentloaded state
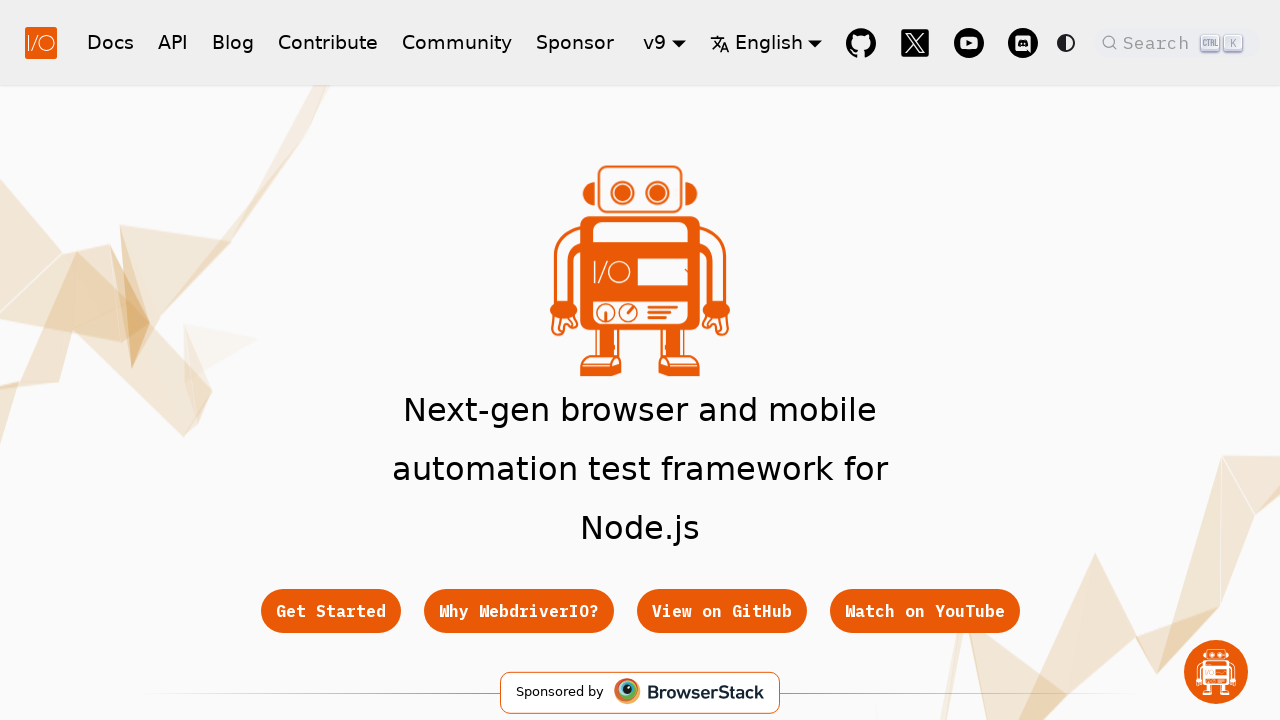

Retrieved page title
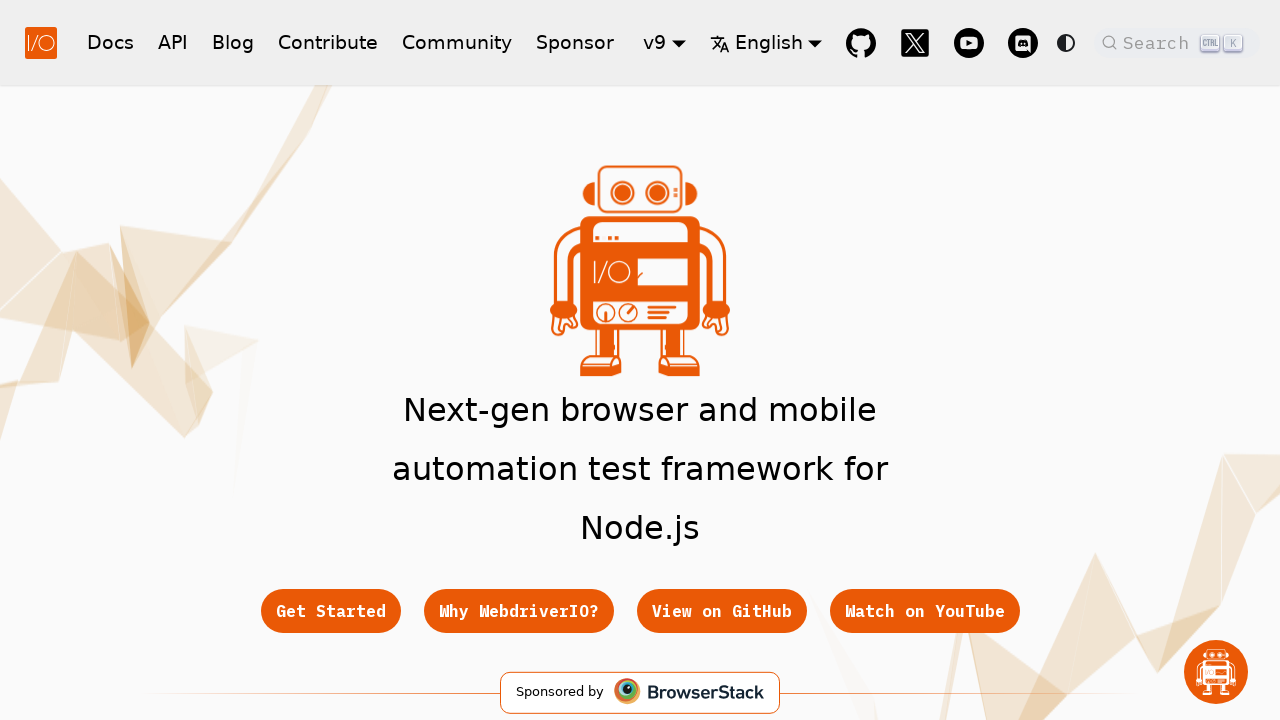

Verified page title is not empty
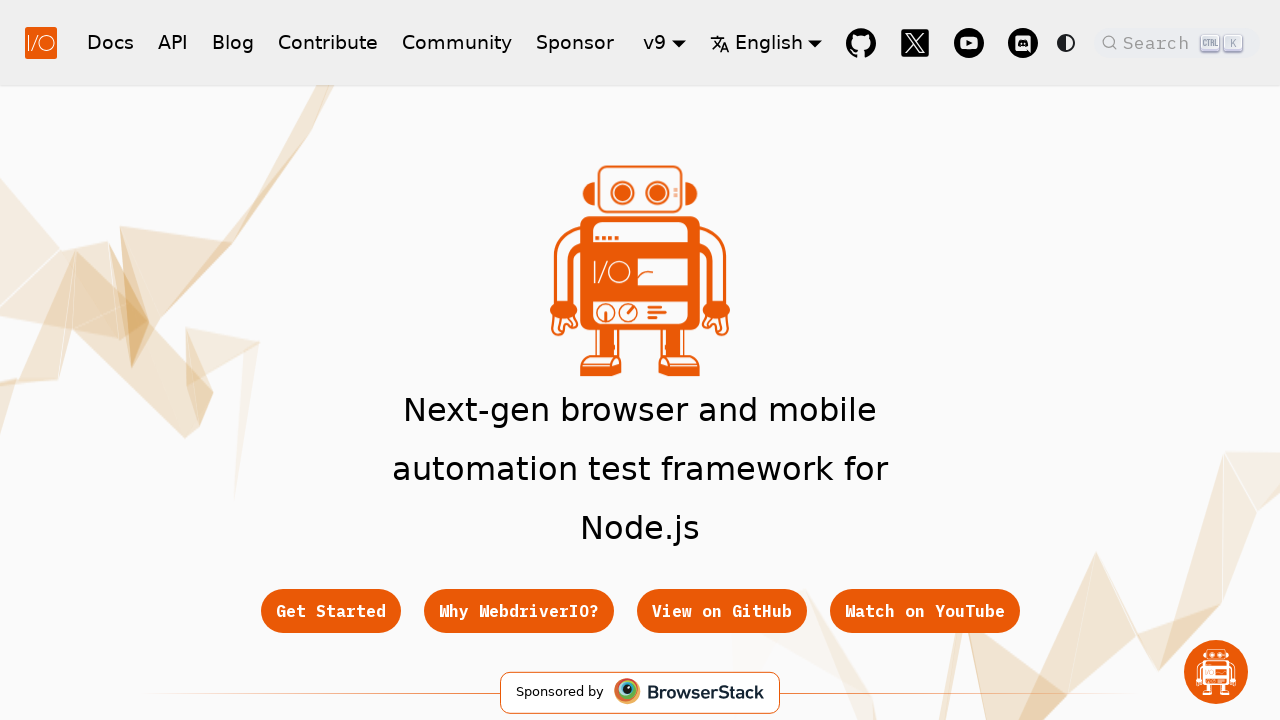

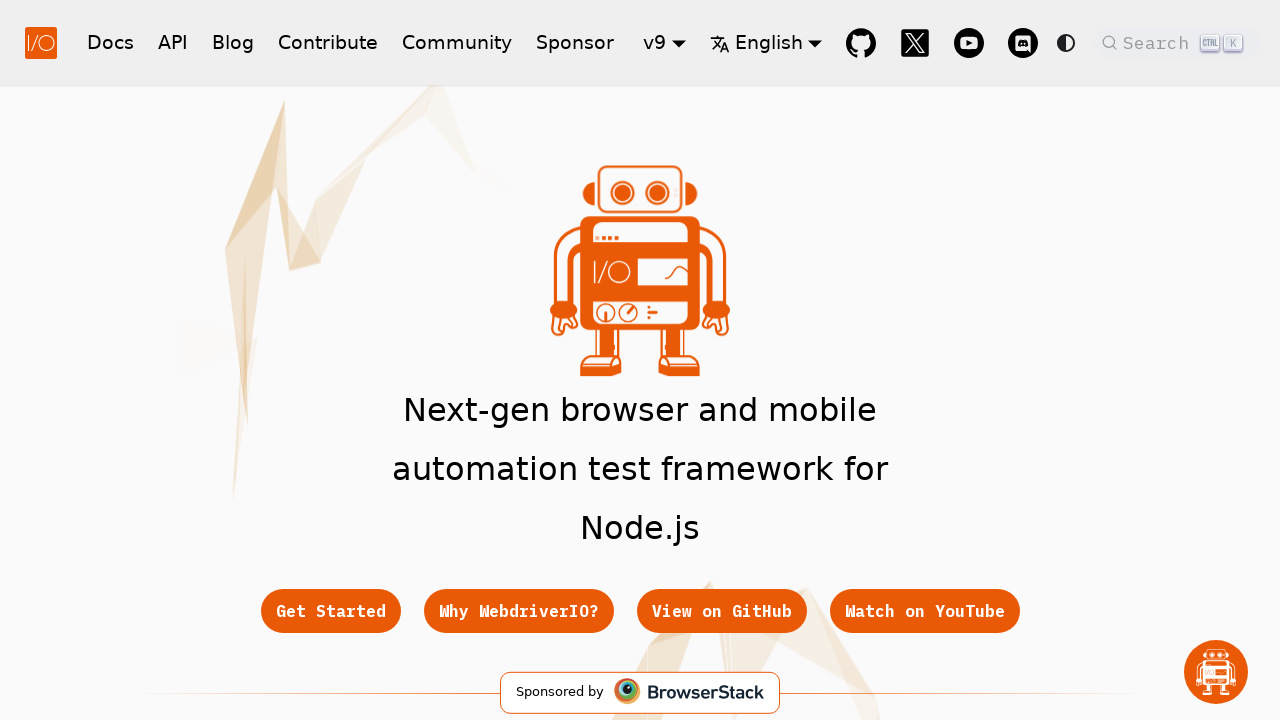